Tests file download functionality by navigating to the download page and clicking on a file link to download it

Starting URL: http://the-internet.herokuapp.com/

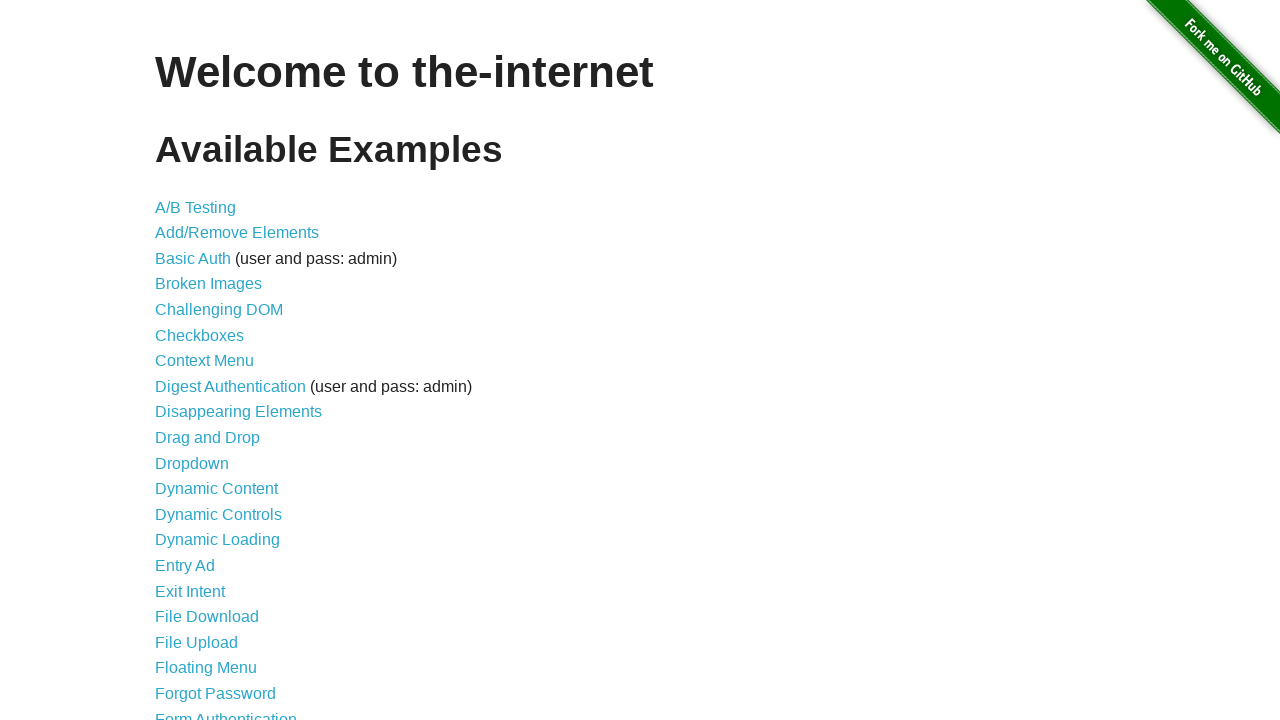

Clicked on download link at (207, 617) on a[href='/download']
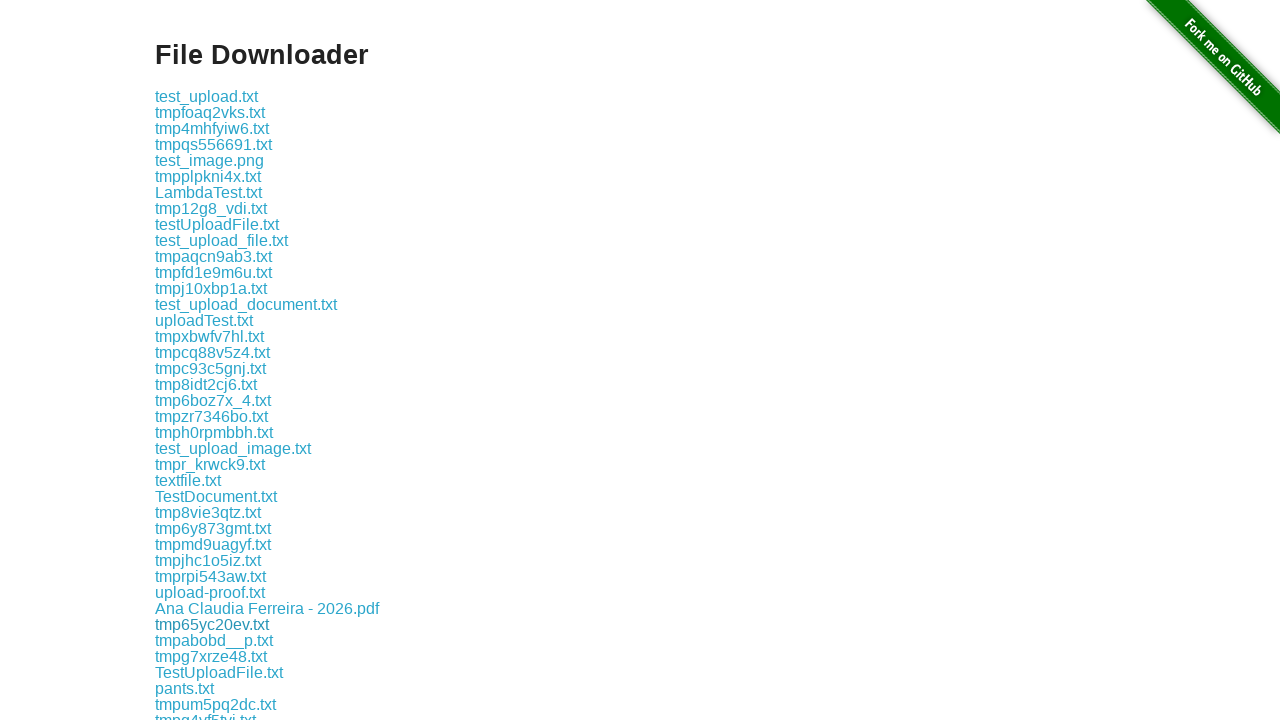

Download page loaded with file link visible
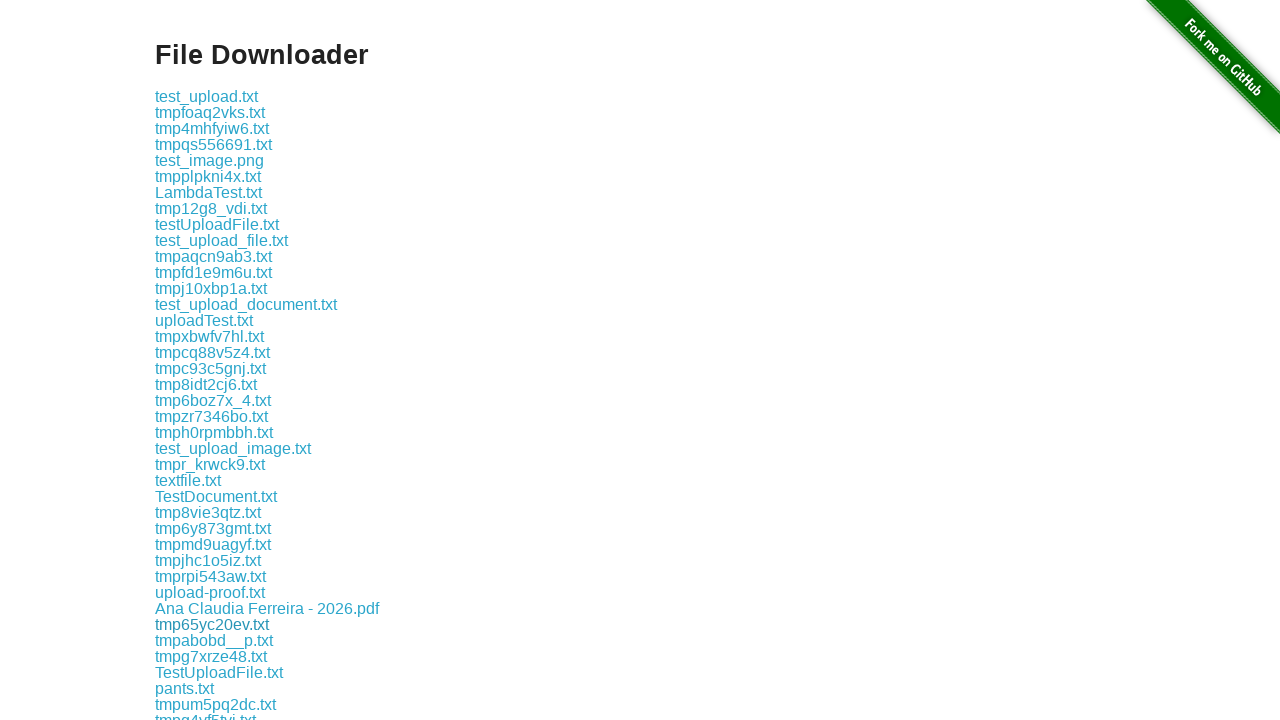

Clicked on 'some-file.txt' to download at (198, 399) on a:has-text('some-file.txt')
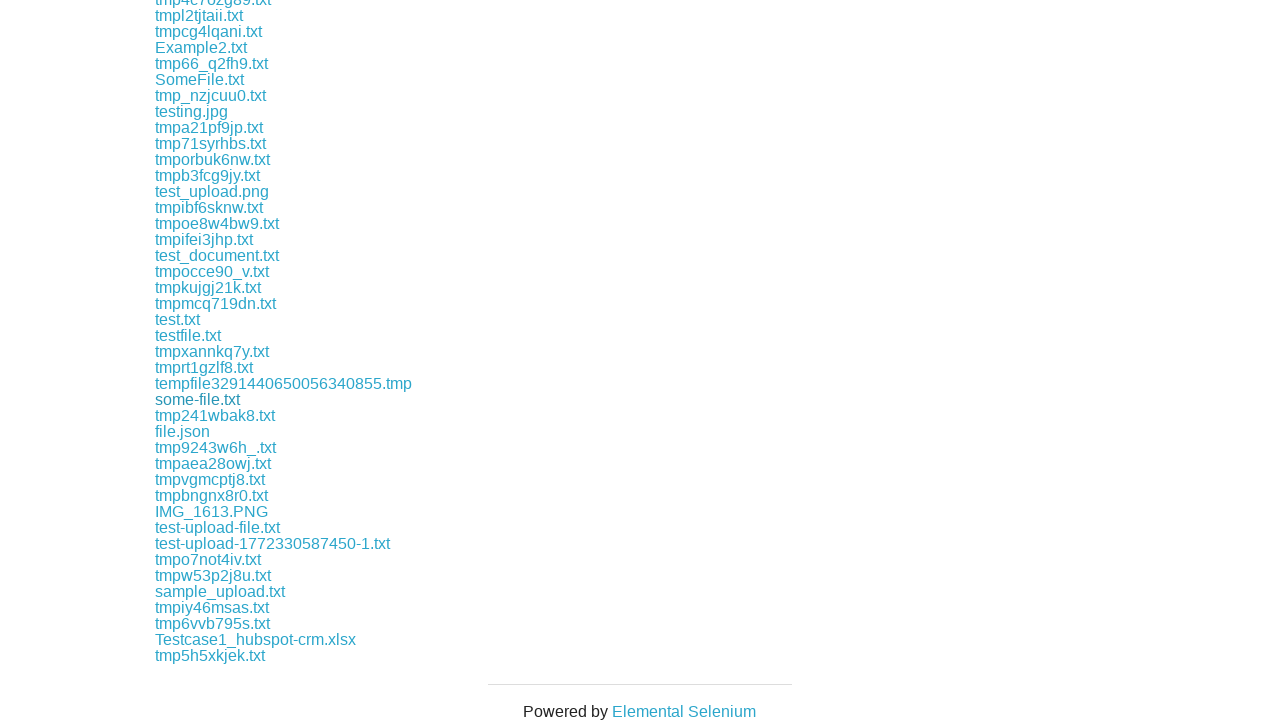

Waited 2 seconds for download to initiate
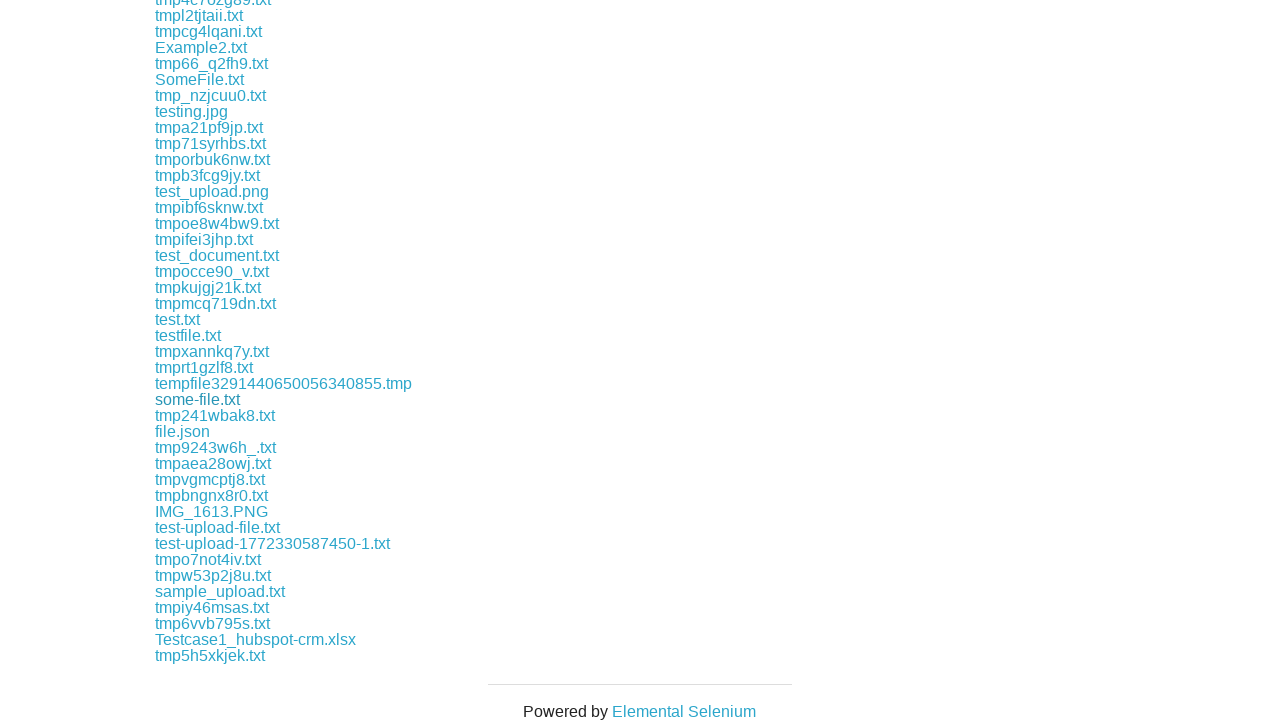

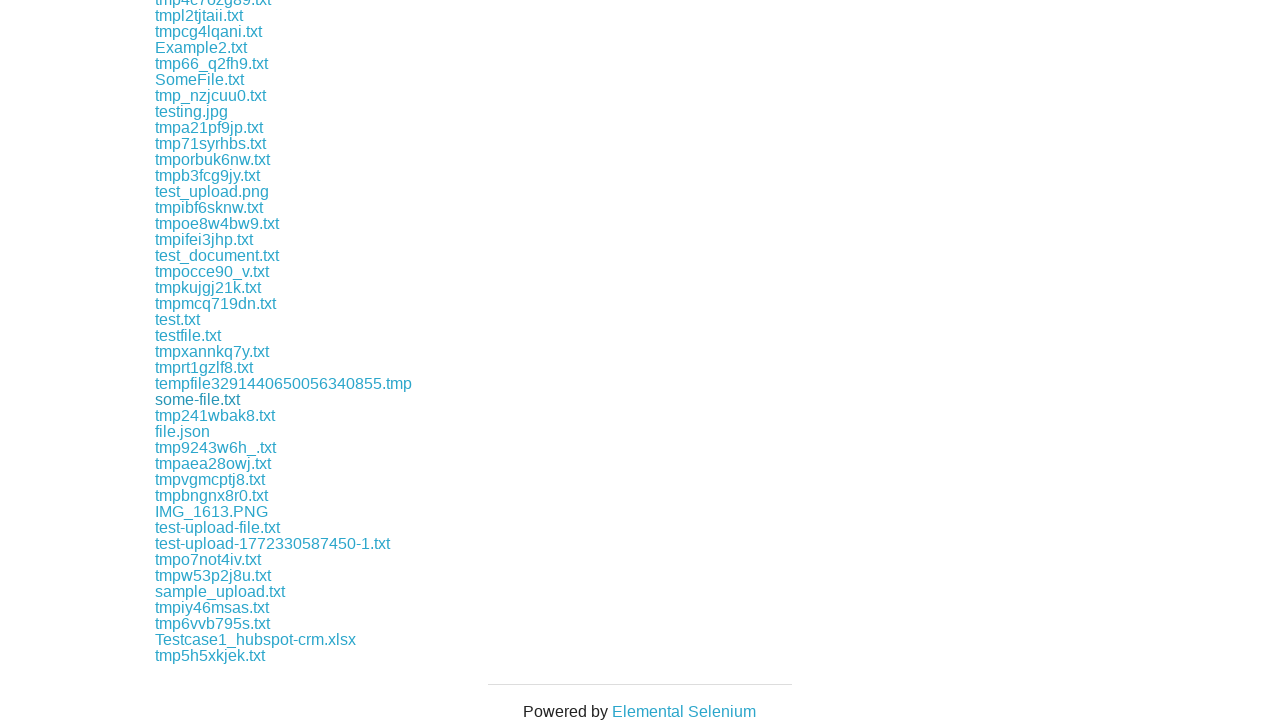